Tests opting out of A/B tests by forging an opt-out cookie on the homepage before navigating to the A/B test page.

Starting URL: http://the-internet.herokuapp.com

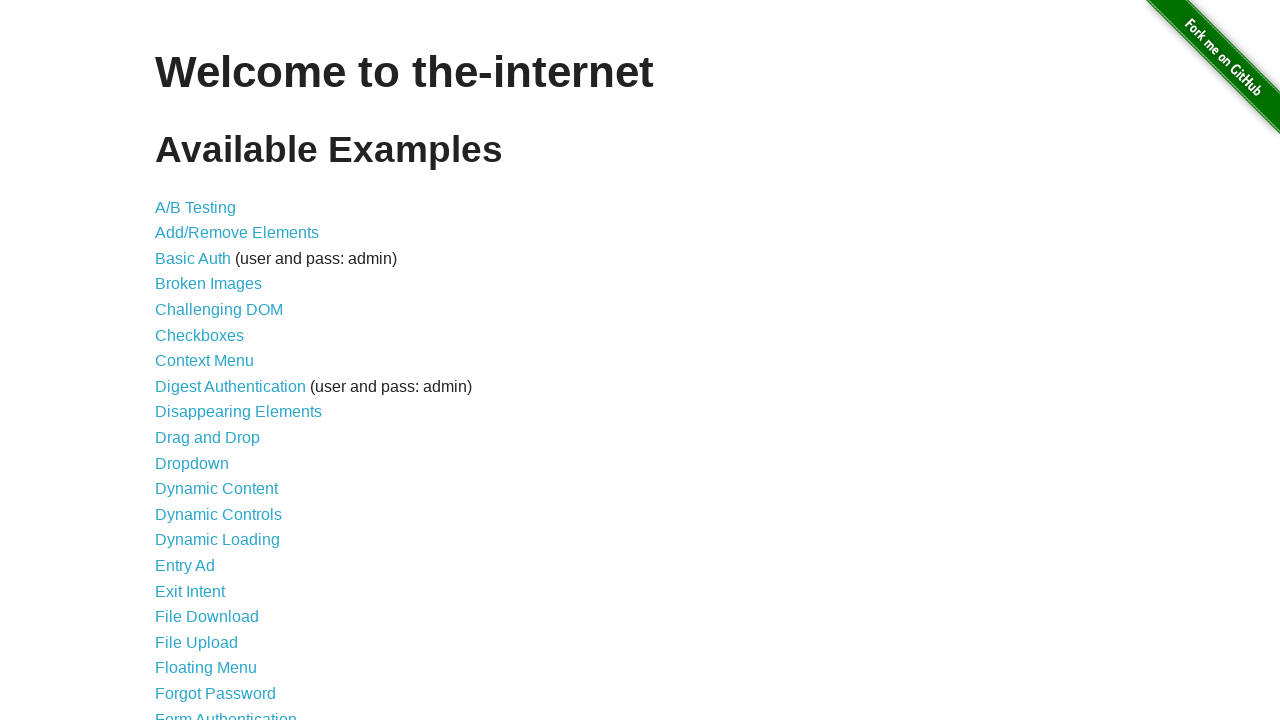

Added optimizelyOptOut cookie to opt out of A/B tests
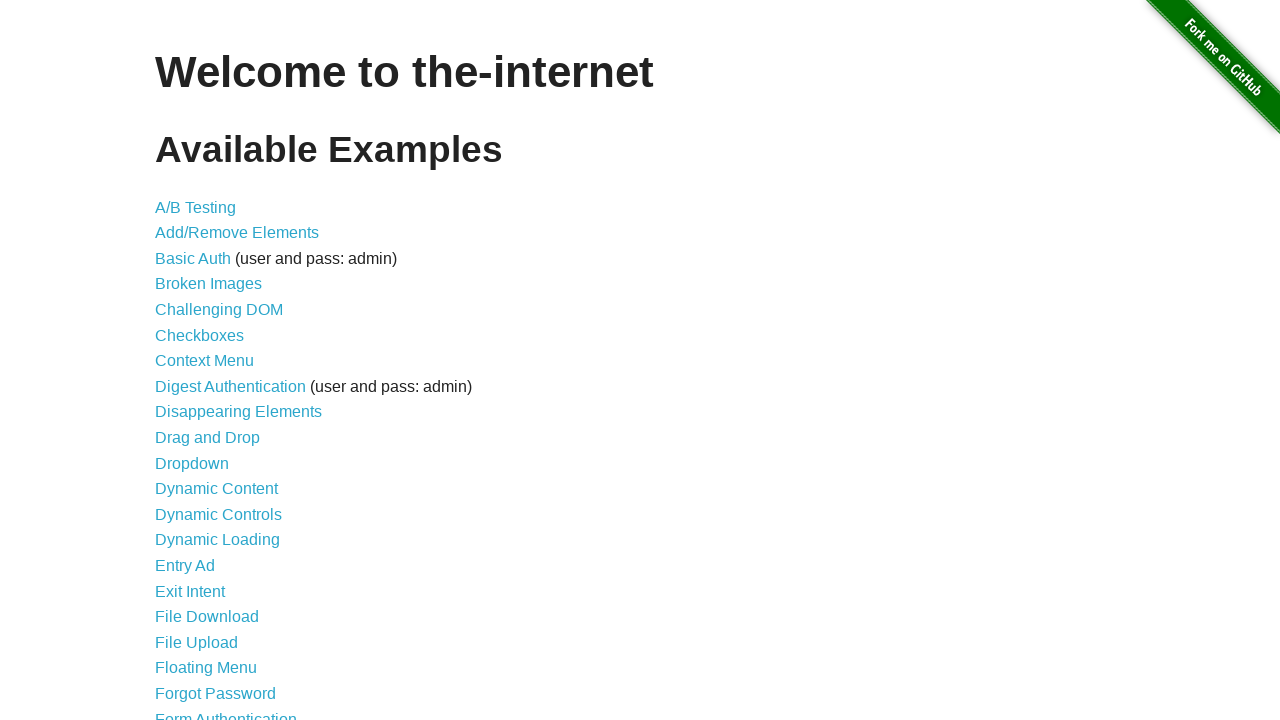

Navigated to A/B test page
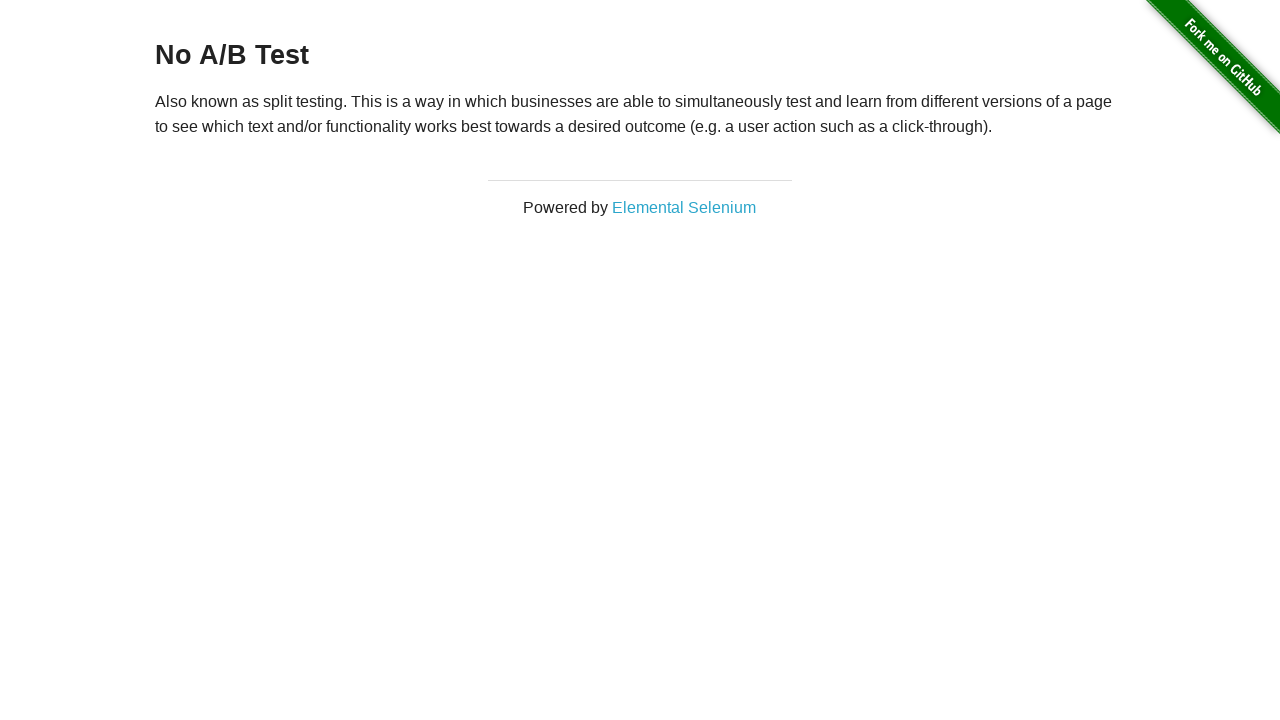

Retrieved heading text from A/B test page
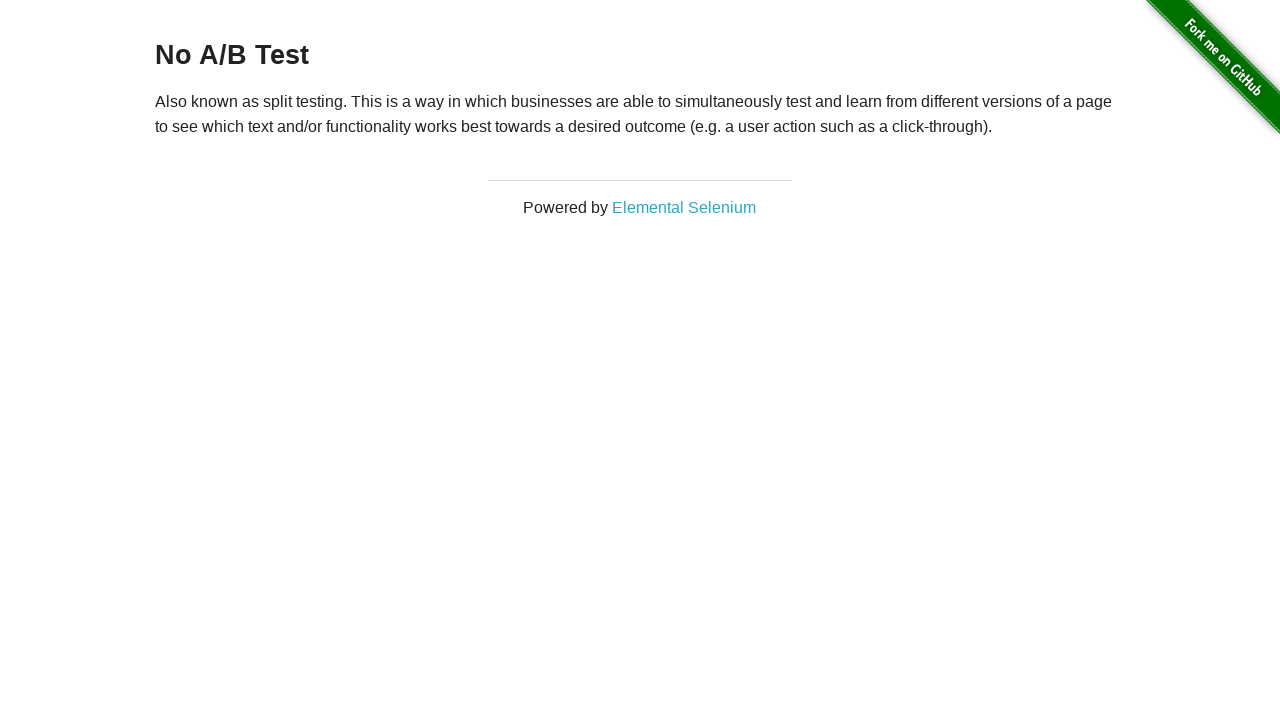

Verified opt-out cookie is working: heading shows 'No A/B Test'
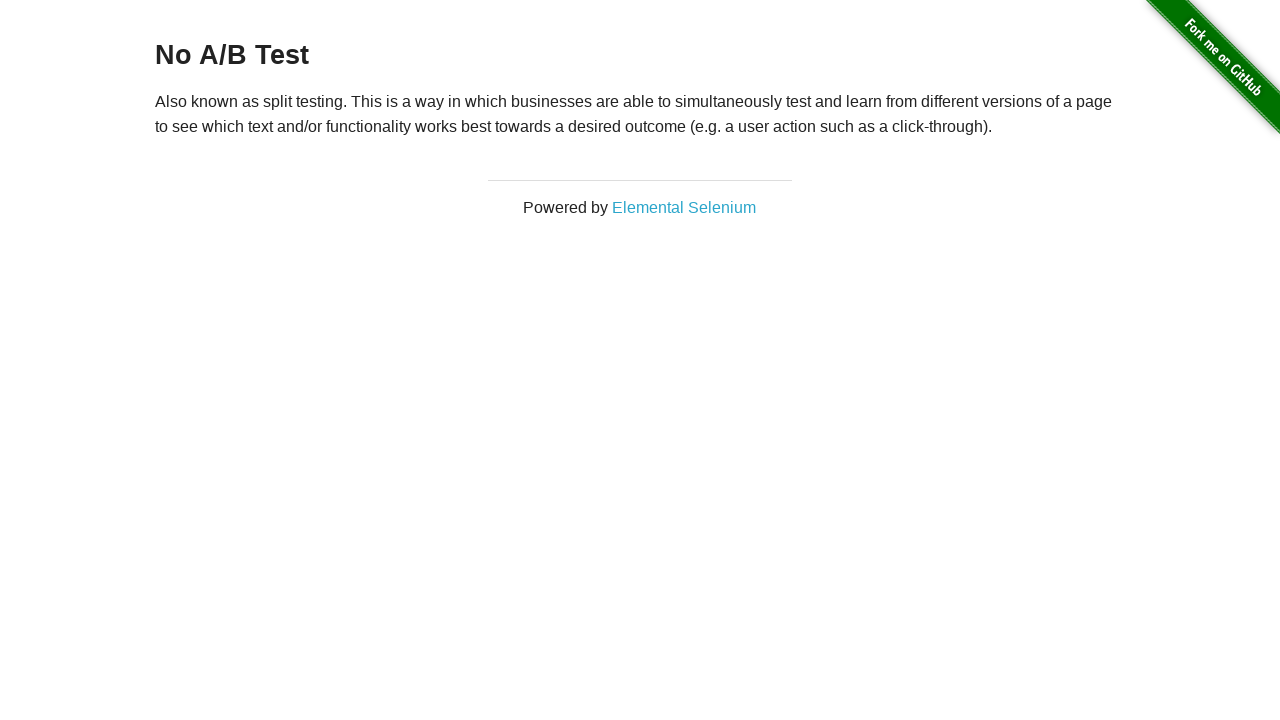

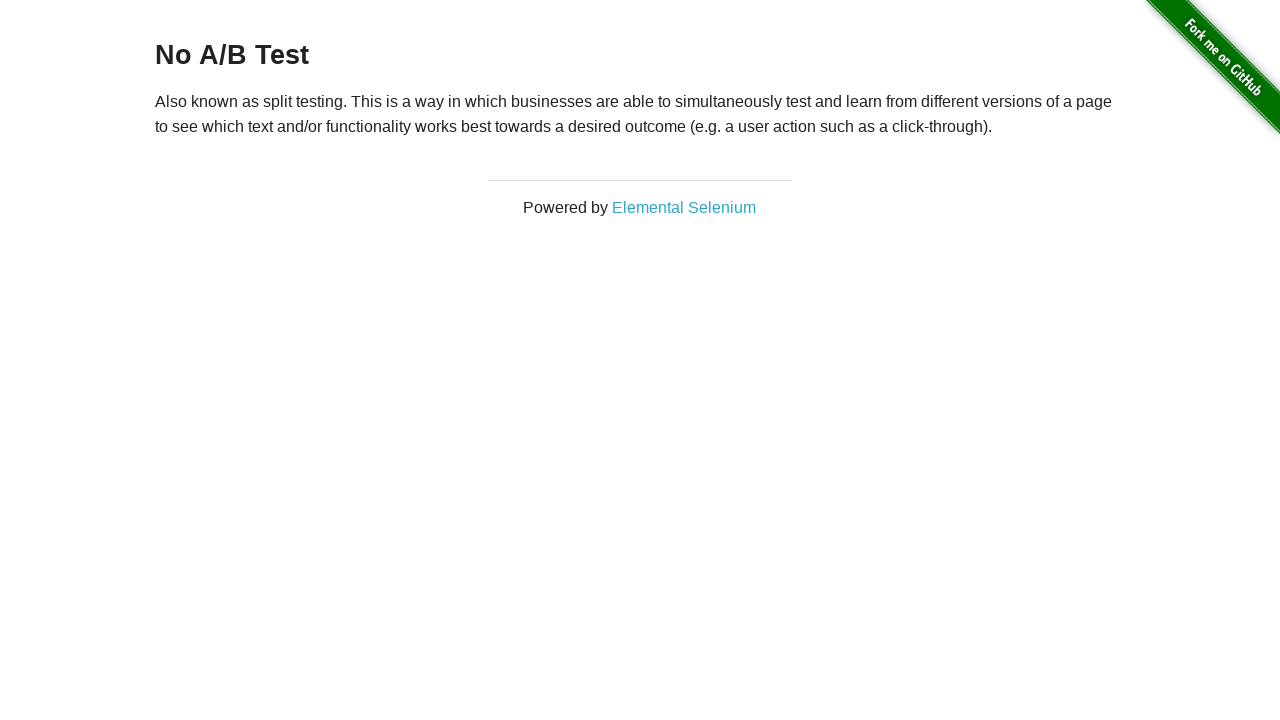